Tests that the Buttons page contains a Danger button with correct text

Starting URL: https://formy-project.herokuapp.com/

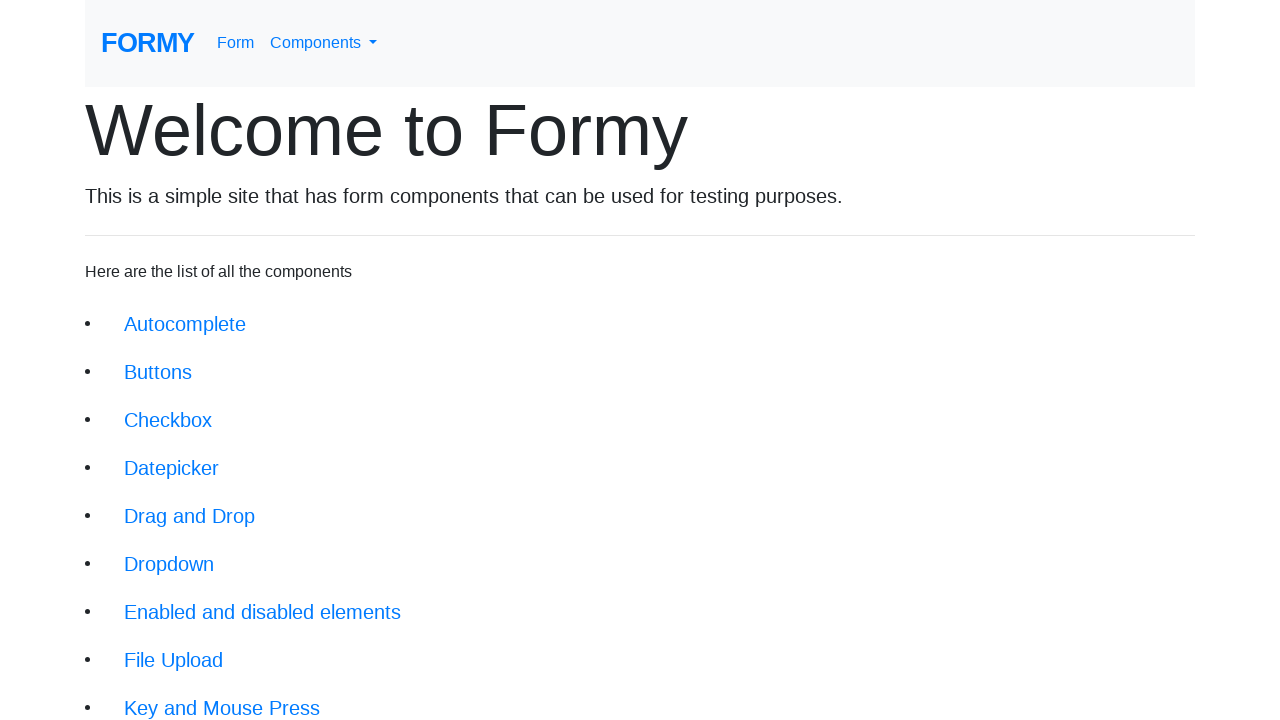

Navigated to Formy Project homepage
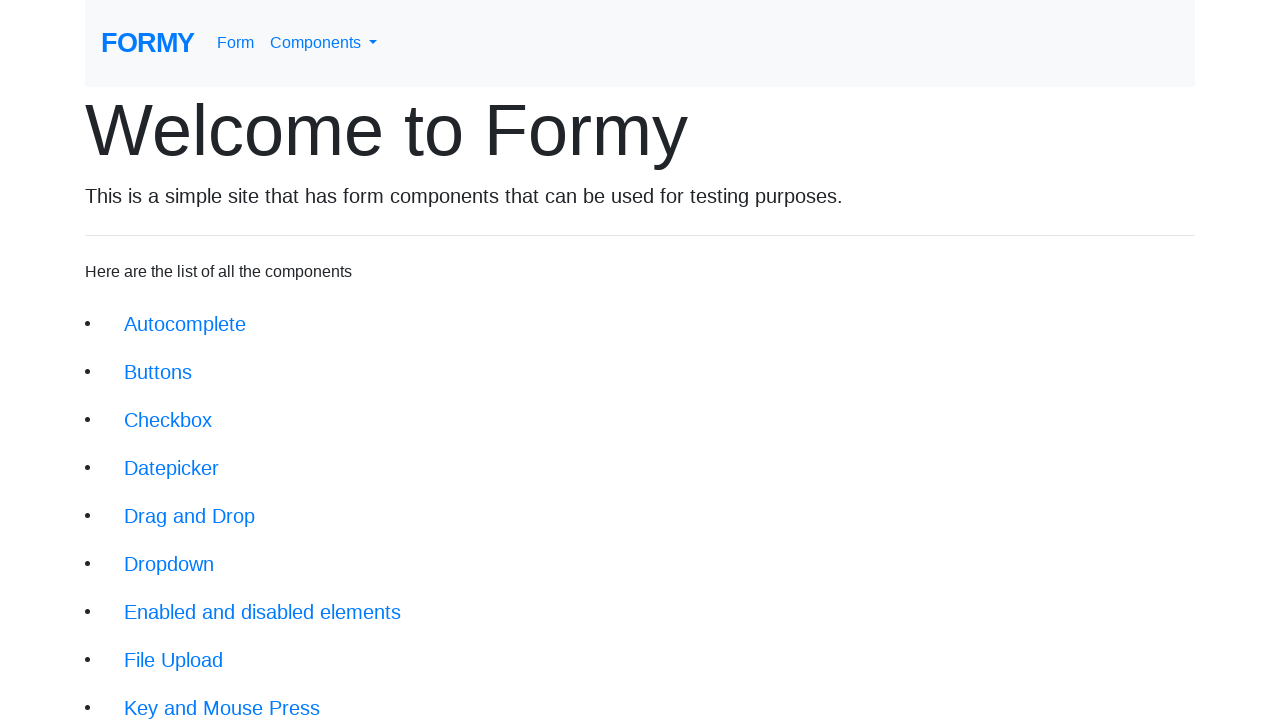

Clicked Buttons link to navigate to Buttons page at (158, 372) on xpath=//li/a[@href='/buttons']
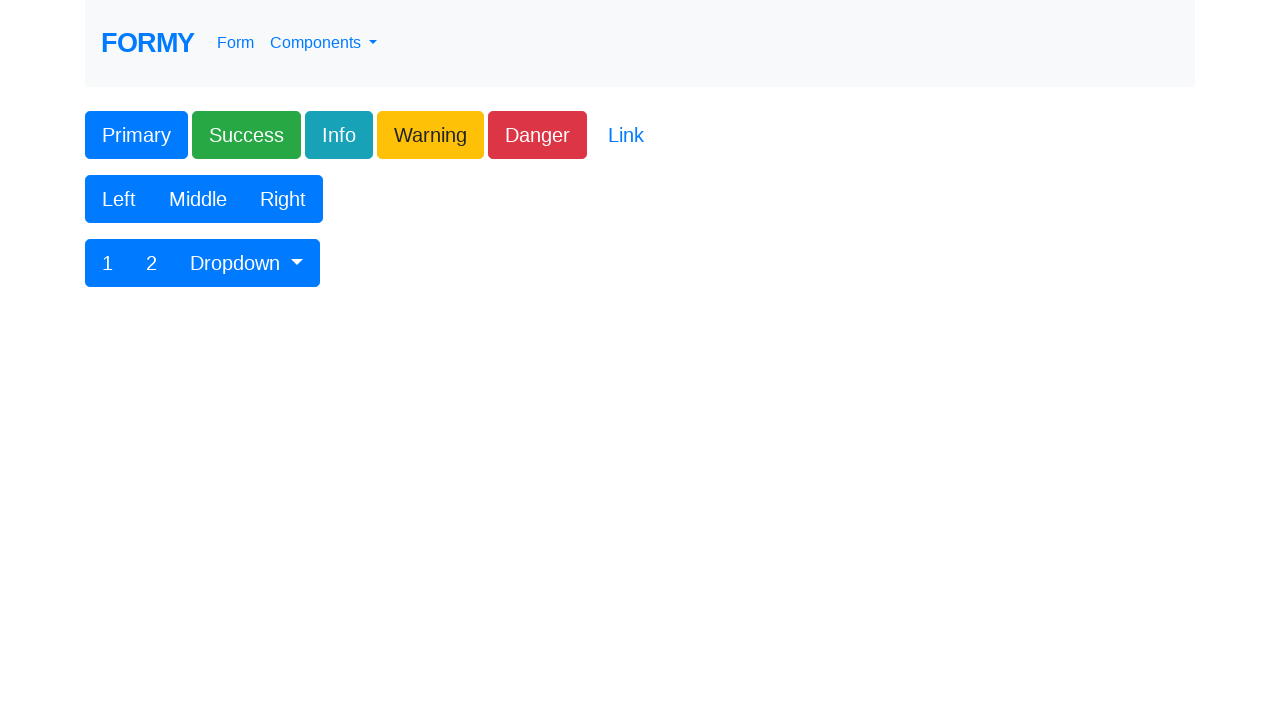

Danger button element is visible on page
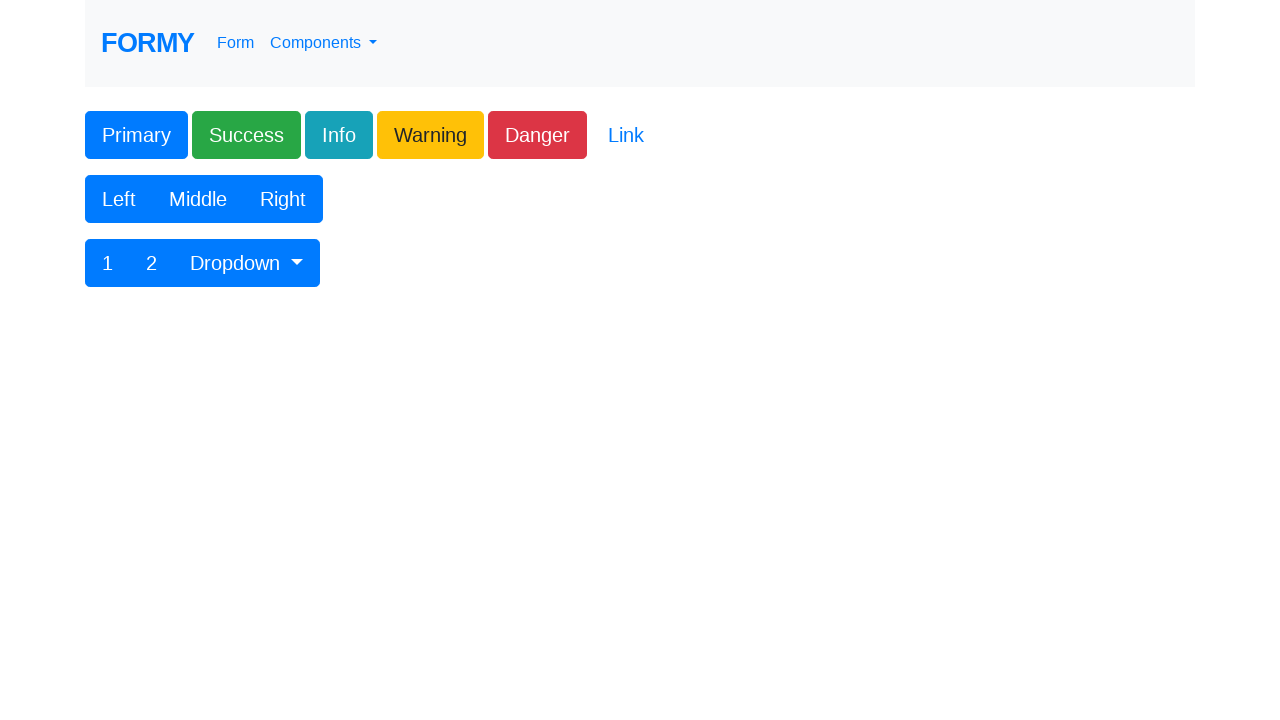

Verified that Danger button contains correct text 'Danger'
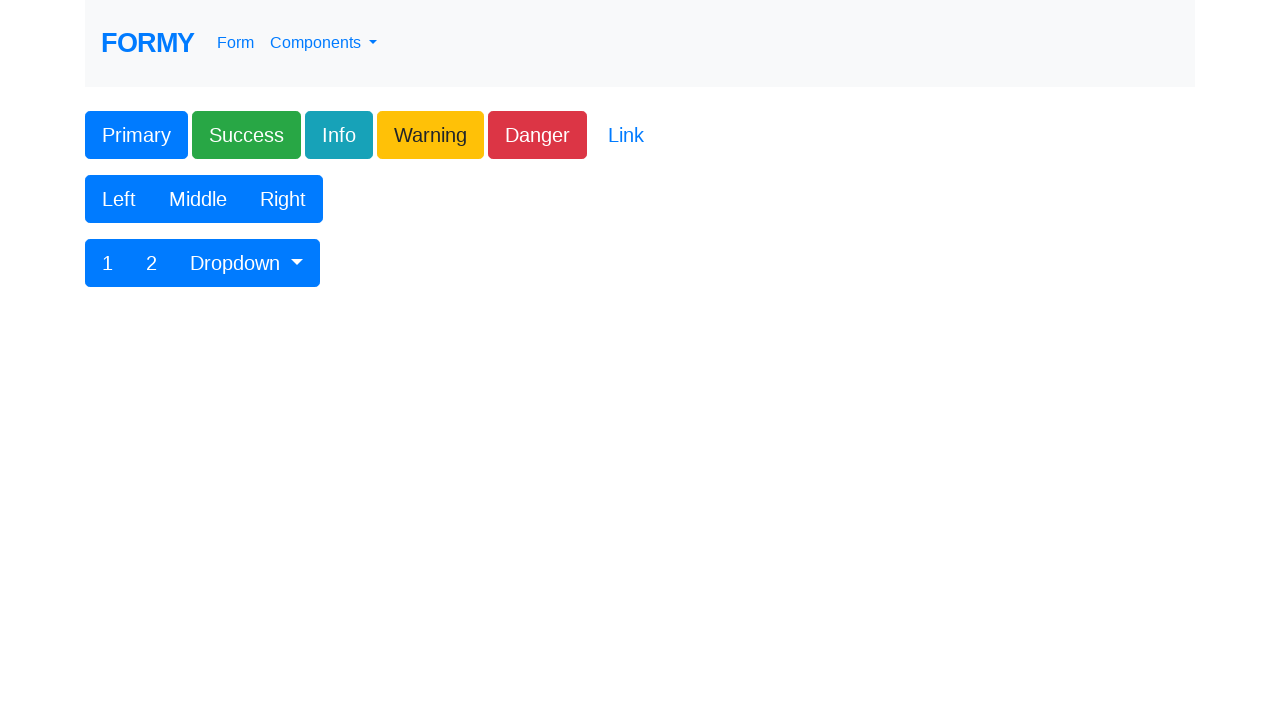

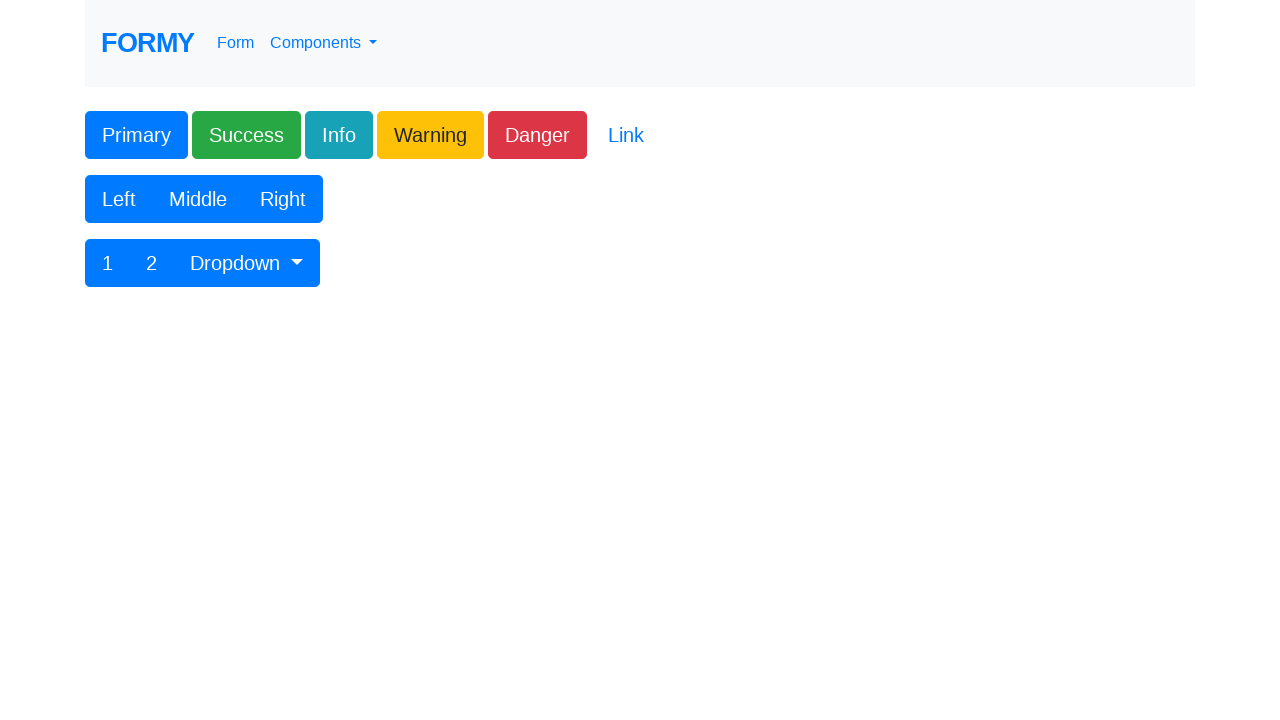